Navigates to the OrangeHRM demo site and clicks on the "OrangeHRM, Inc" link (company footer link) to navigate to the company website.

Starting URL: https://opensource-demo.orangehrmlive.com/

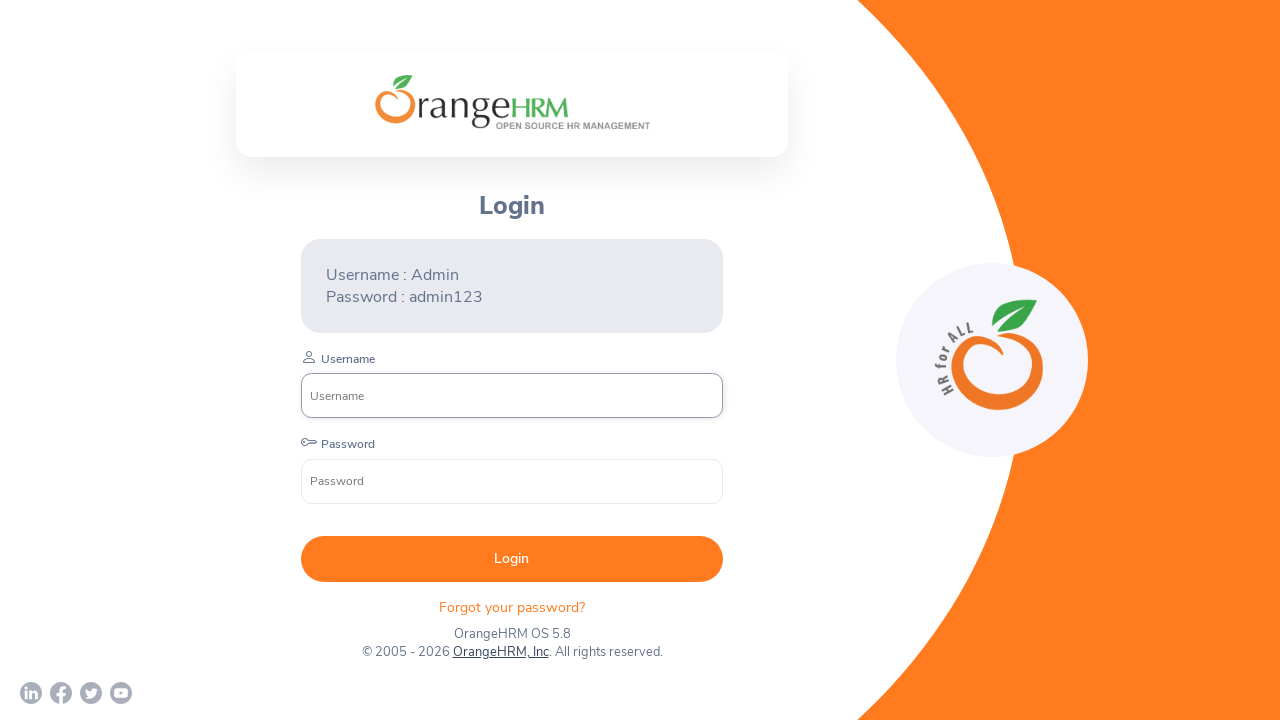

Waited for OrangeHRM demo site to load (networkidle)
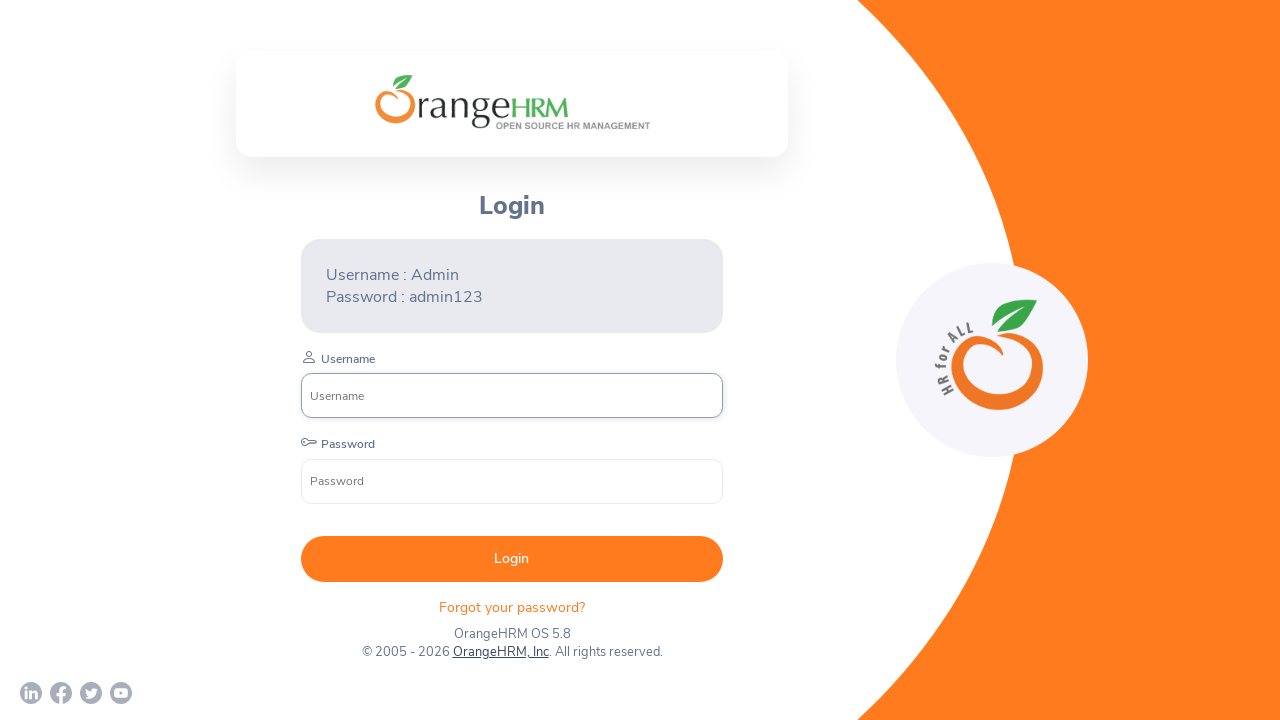

Clicked on 'OrangeHRM, Inc' footer link to navigate to company website at (500, 652) on text=OrangeHRM, Inc
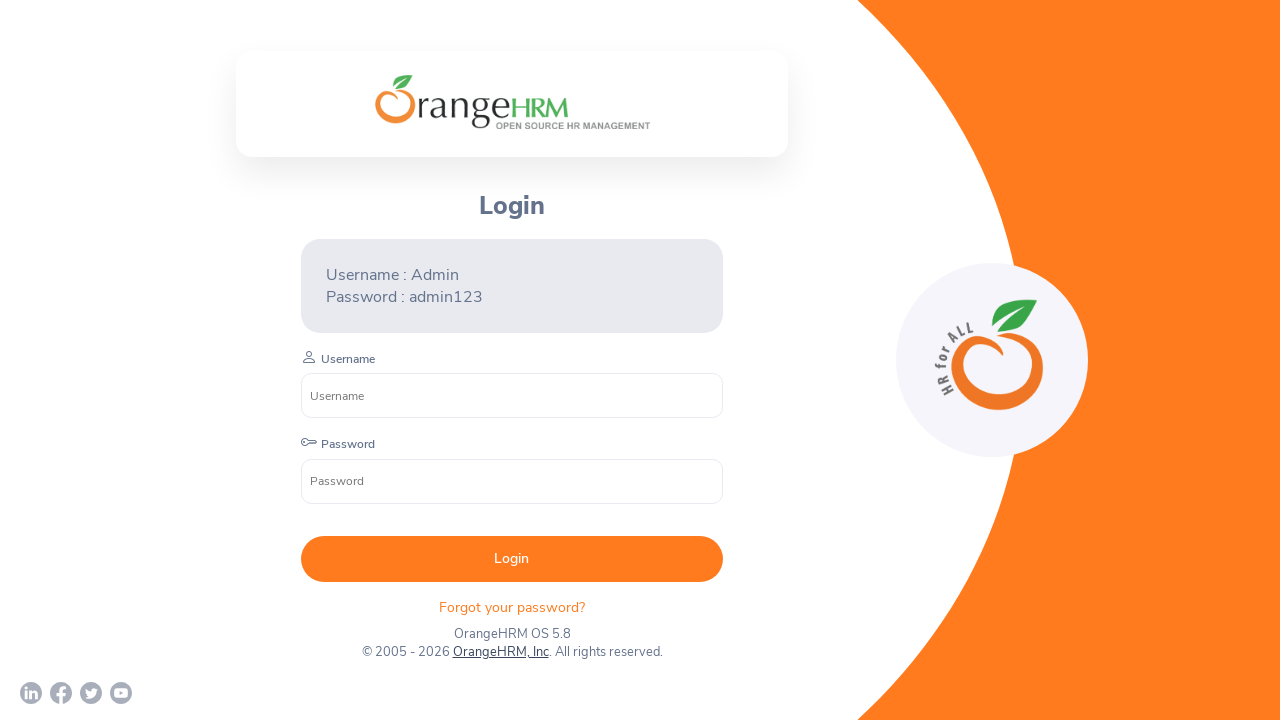

Waited for navigation to company website to complete (networkidle)
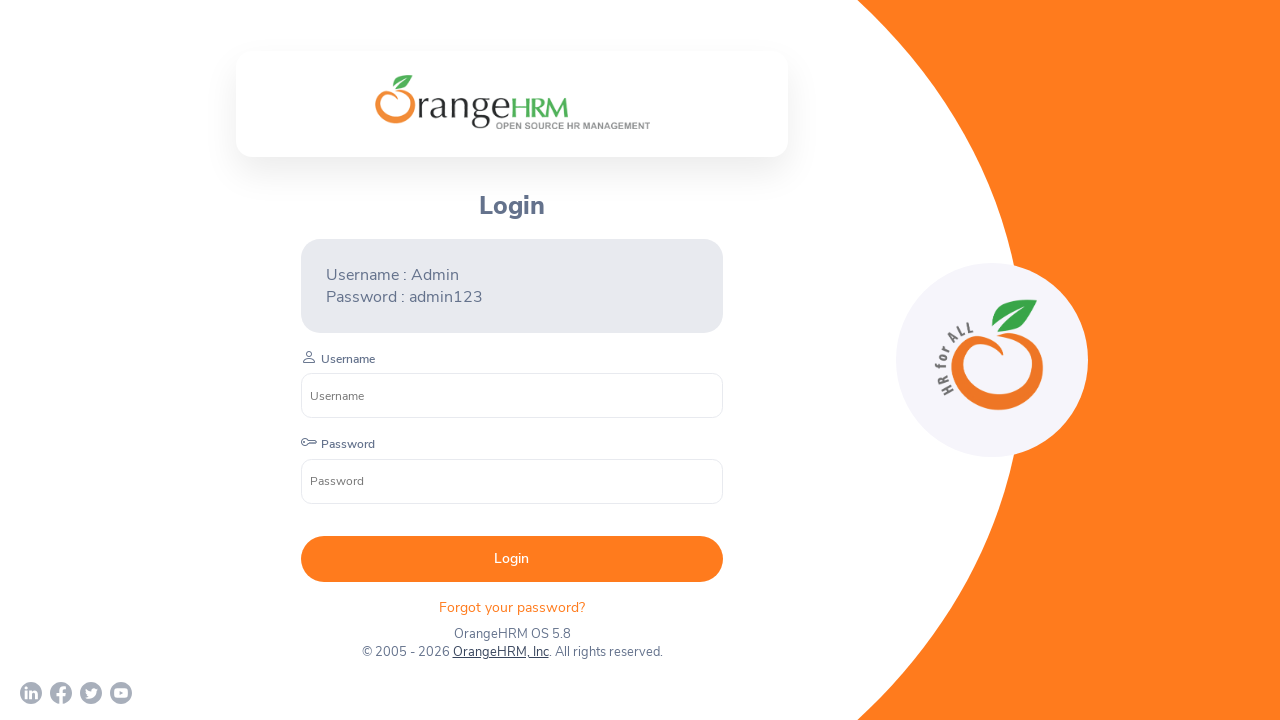

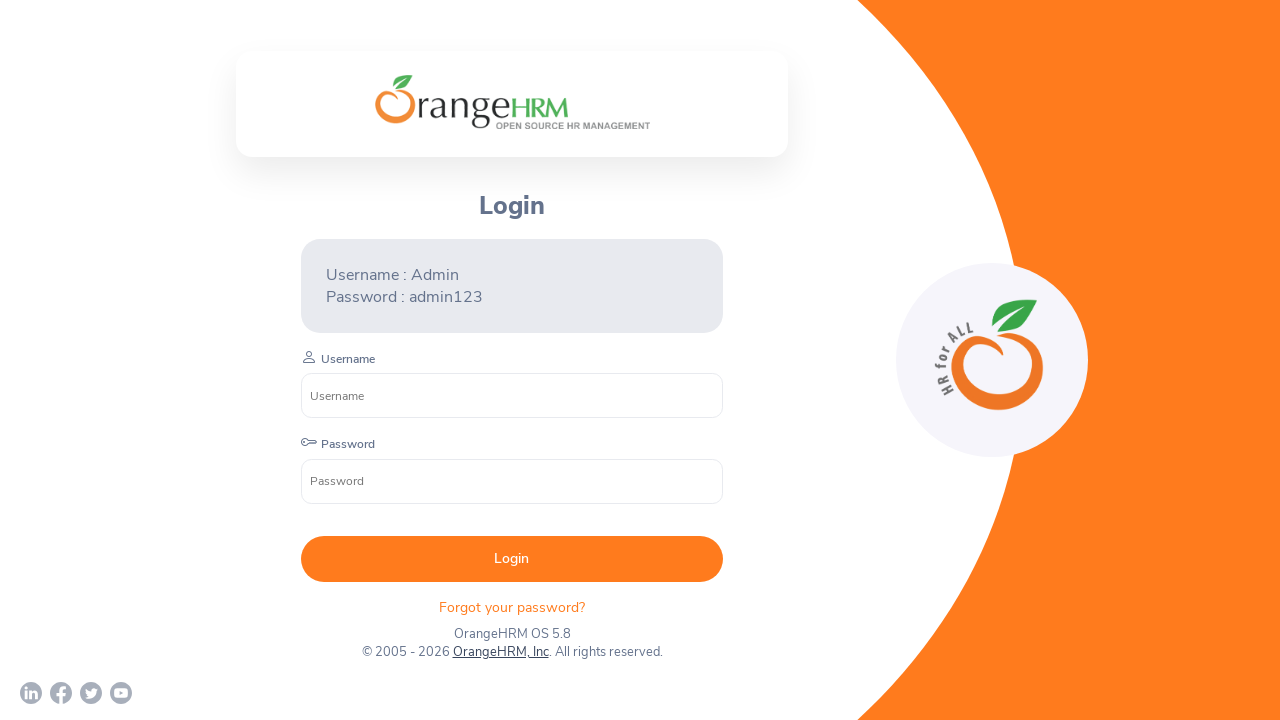